Tests multi-select dropdown functionality by selecting and deselecting options using visible text, index, and value methods on a training website

Starting URL: https://training-support.net/webelements/selects

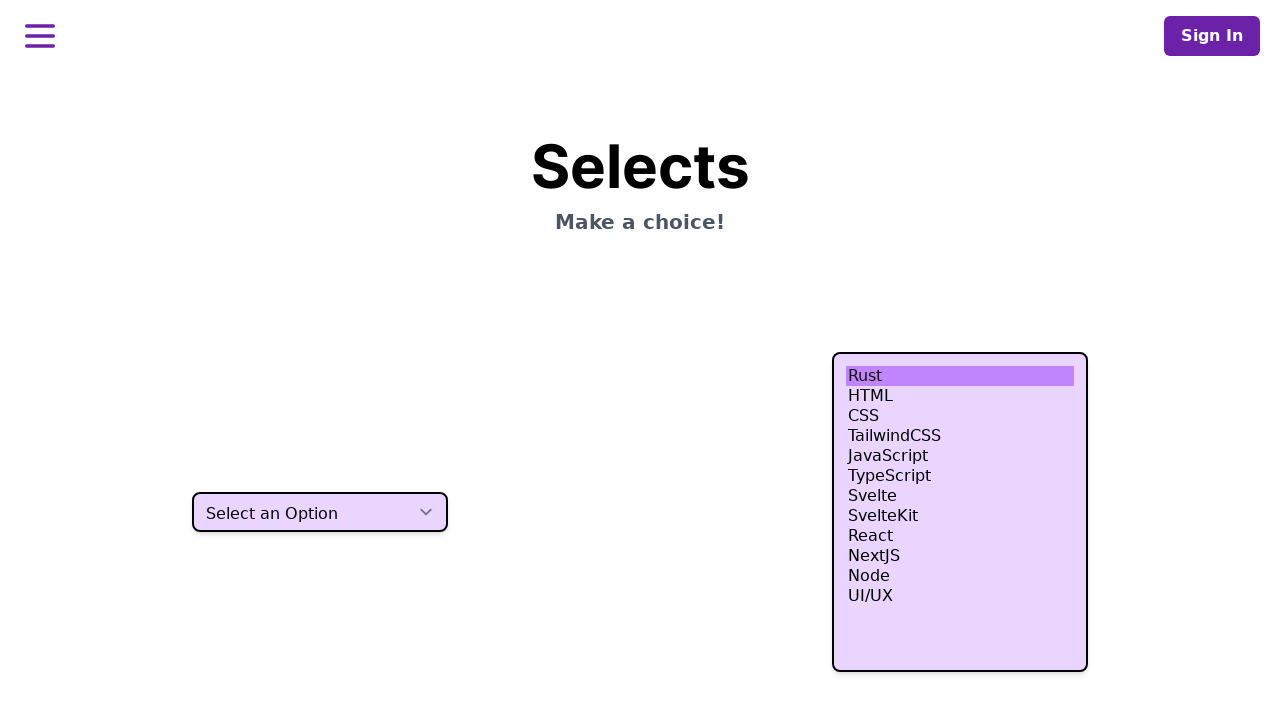

Multi-select dropdown element is visible and ready
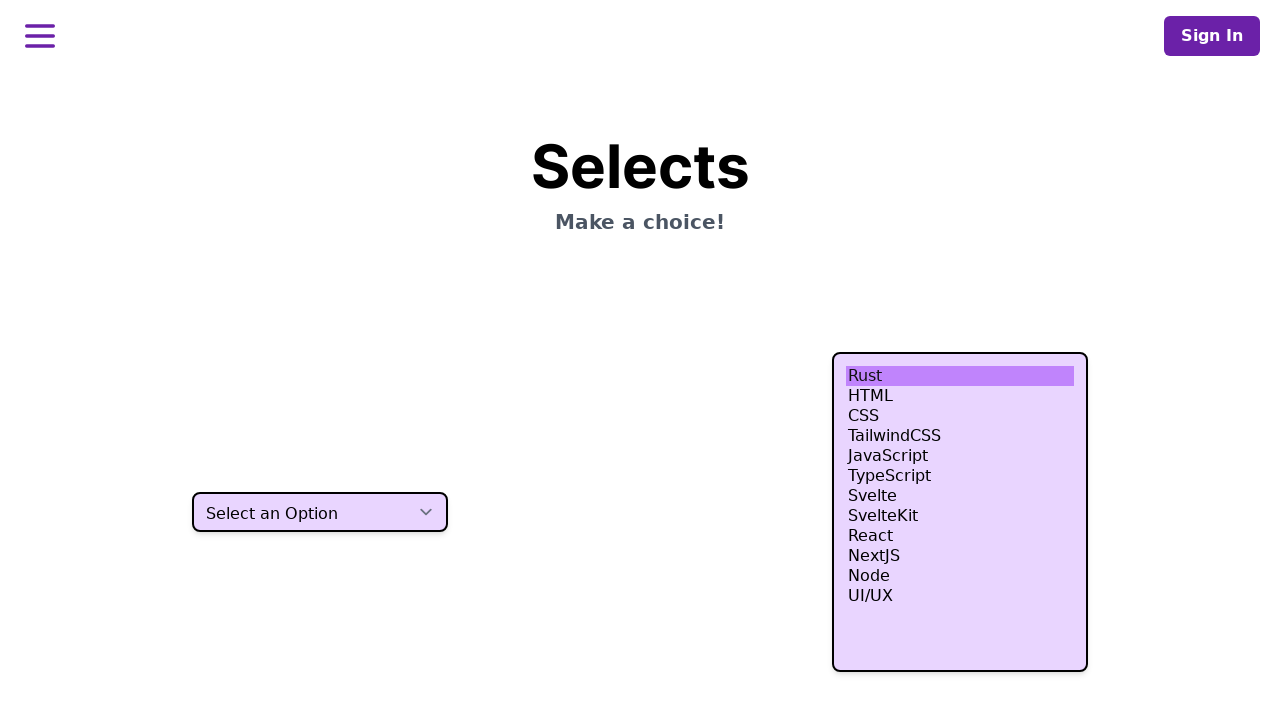

Deselected 'Rust' option from multi-select dropdown on select.h-80
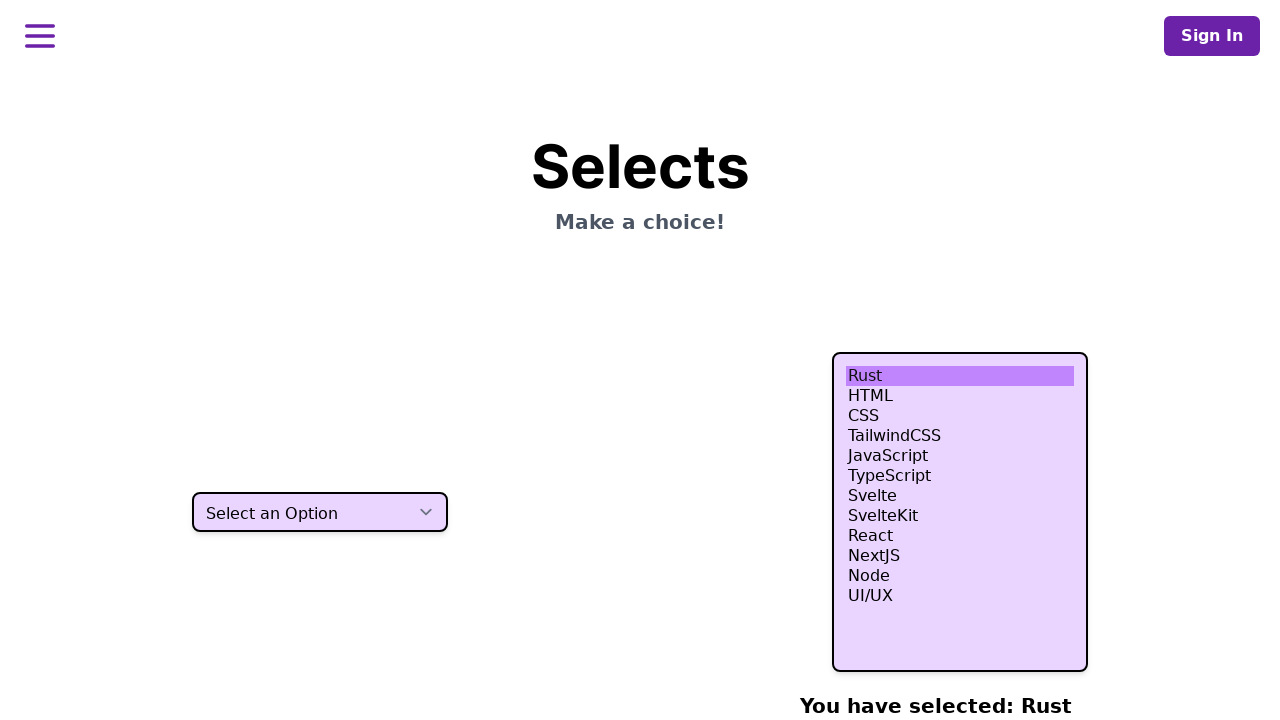

Selected 'HTML' option by visible text on select.h-80
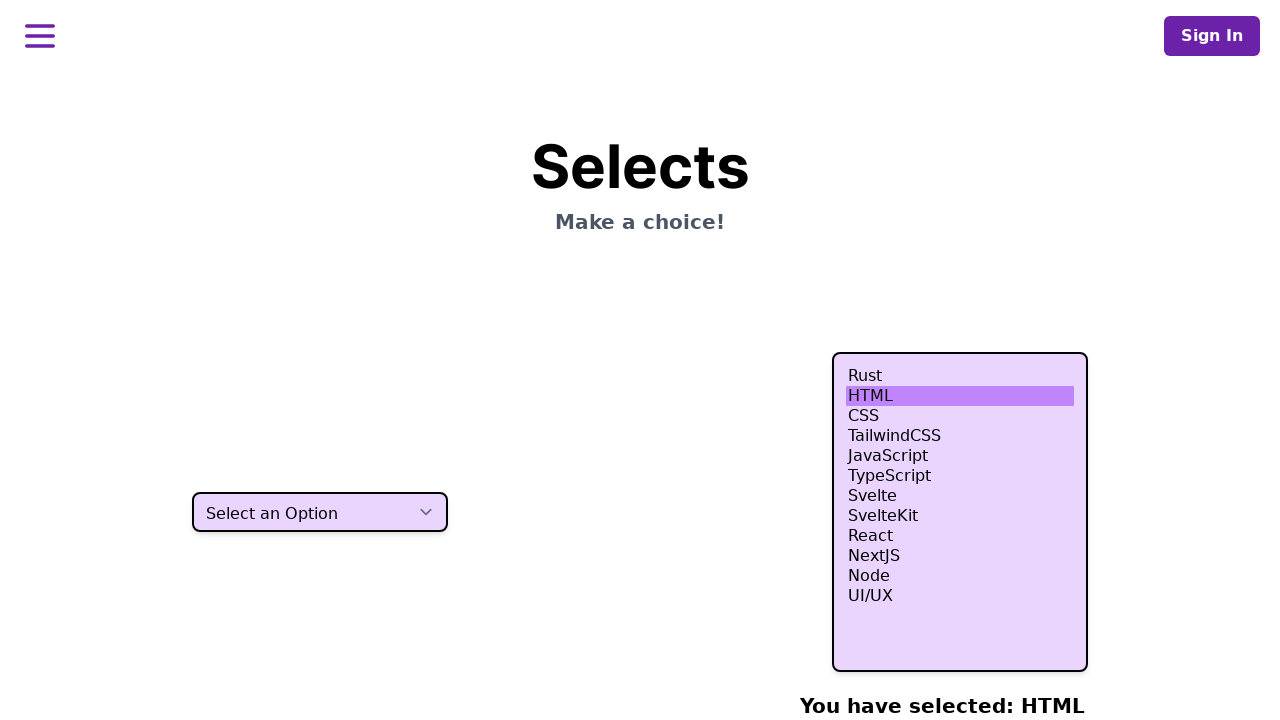

Selected options at indices 3, 4, 5 (4th, 5th, 6th options) on select.h-80
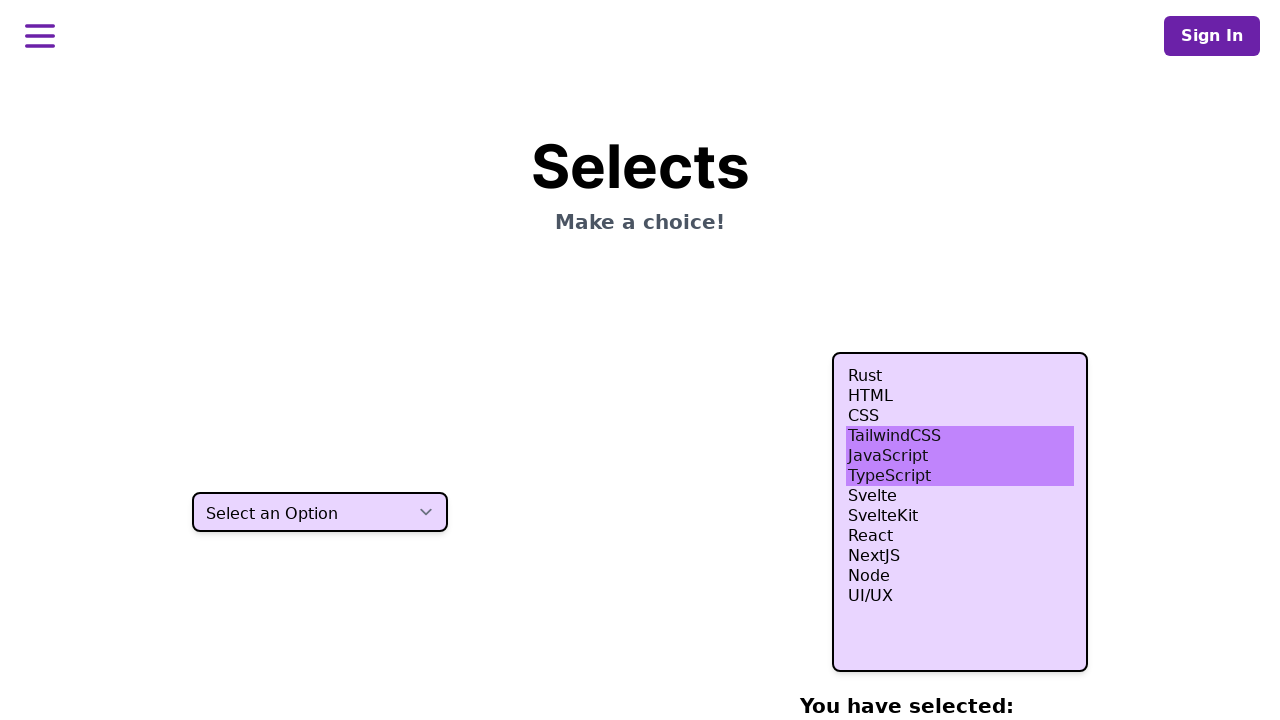

Selected 'Node.js' option by value on select.h-80
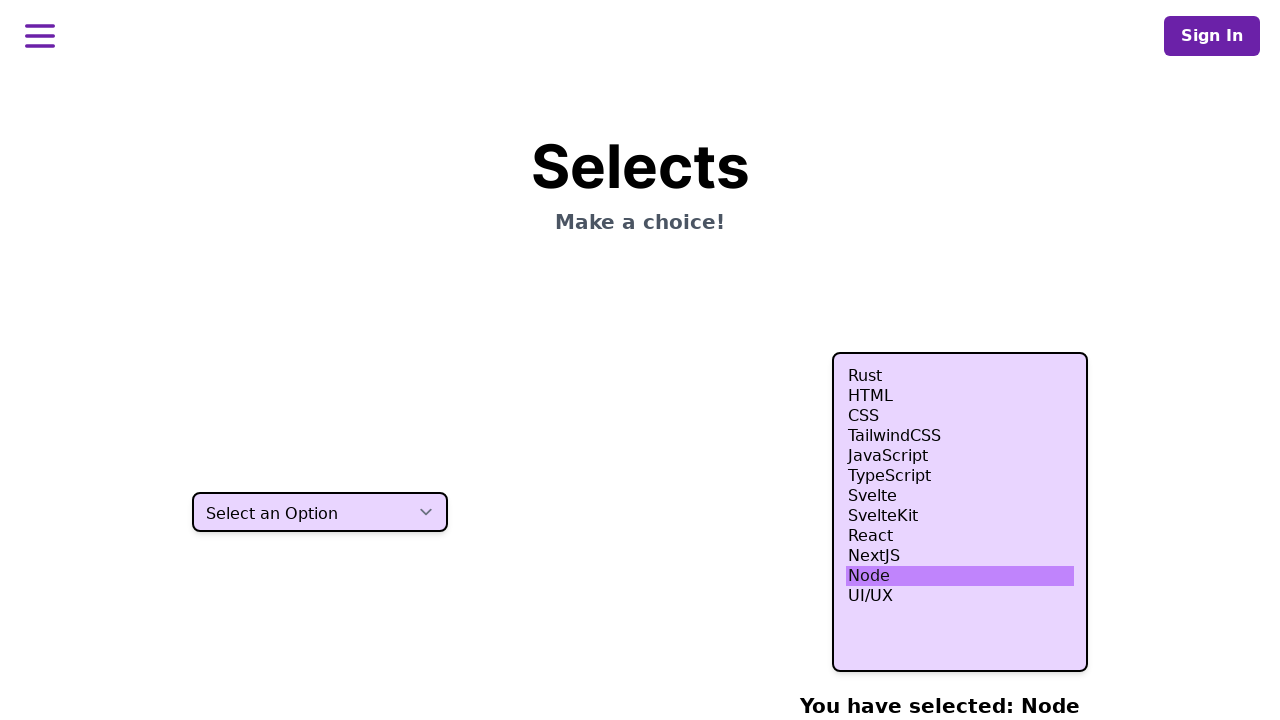

Selected 'HTML' and 'Node.js' options together by value on select.h-80
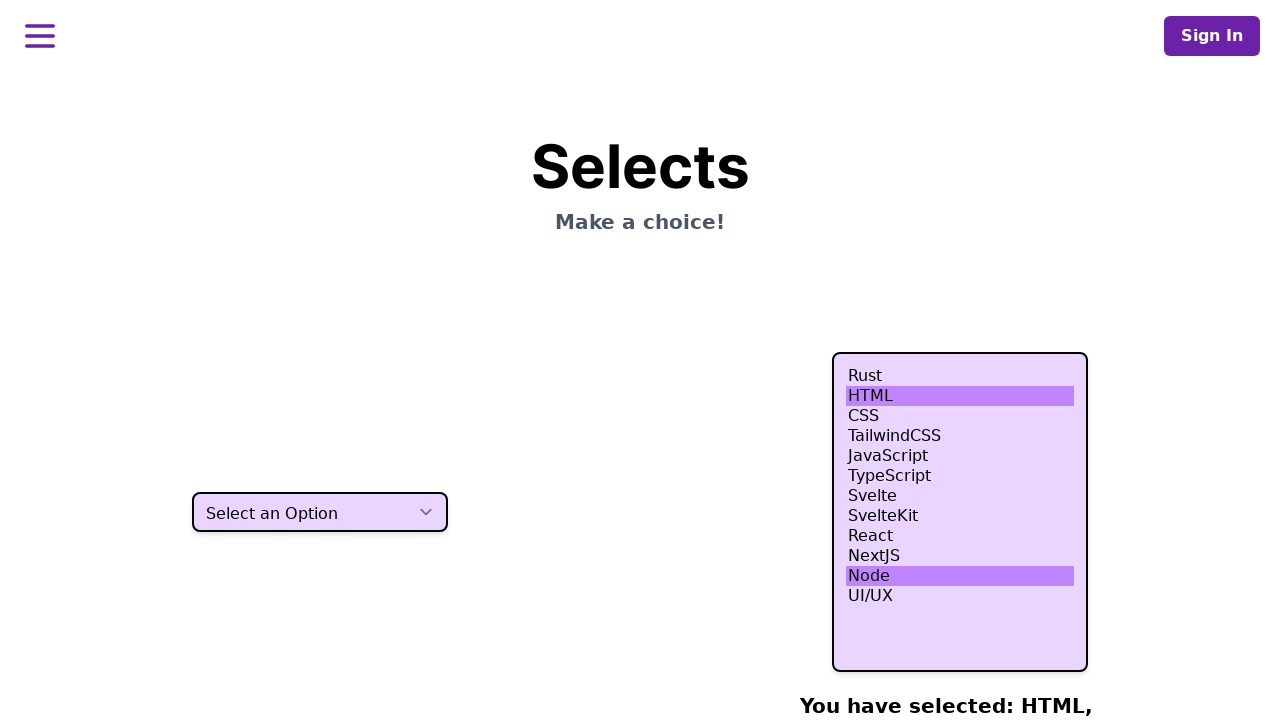

Selected options at indices 3 and 5 on select.h-80
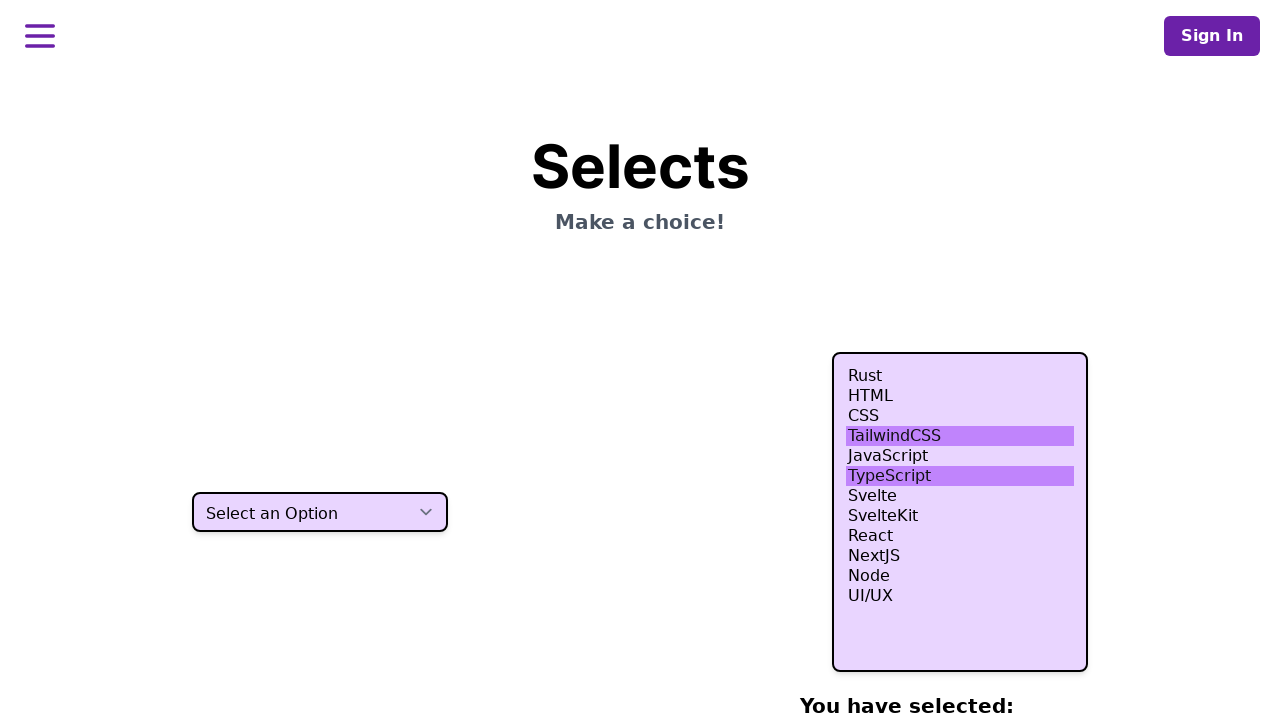

Result text element is visible and updated
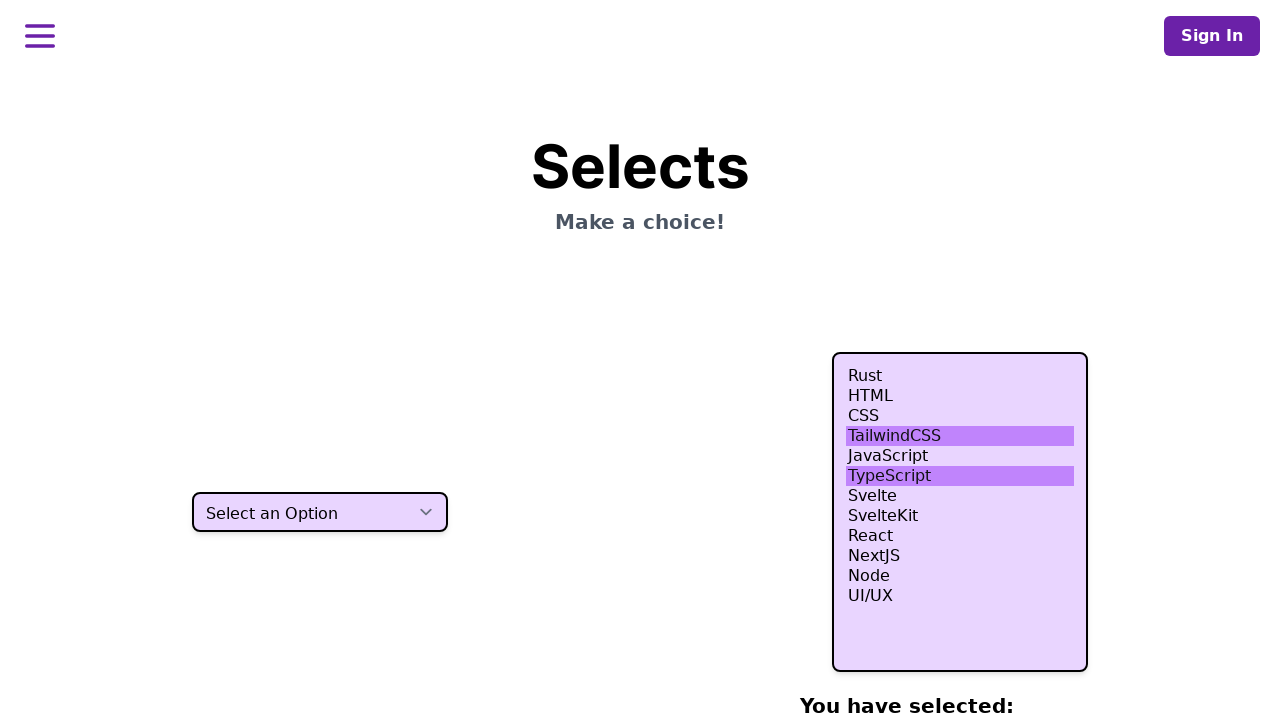

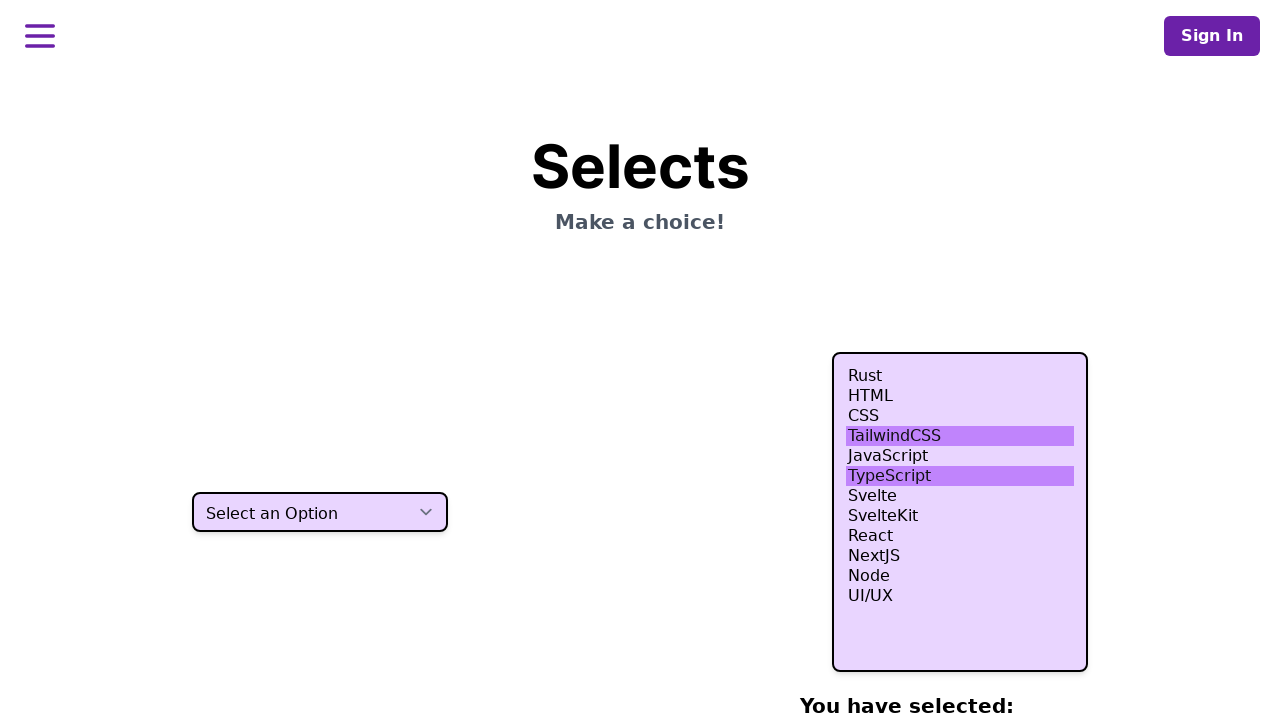